Tests drag and drop functionality by dragging an element to a drop target

Starting URL: https://letcode.in/test

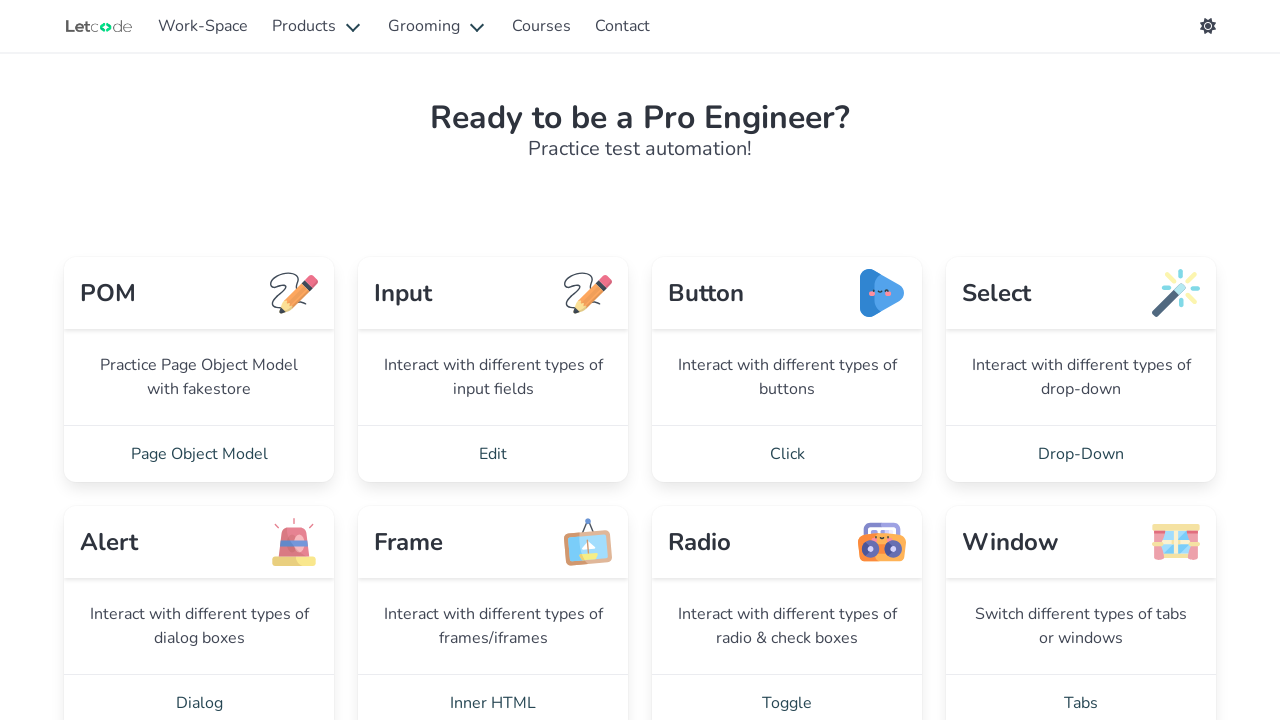

Clicked on AUI - 2 link to navigate to drag and drop test section at (787, 360) on internal:role=link[name="AUI - 2"i]
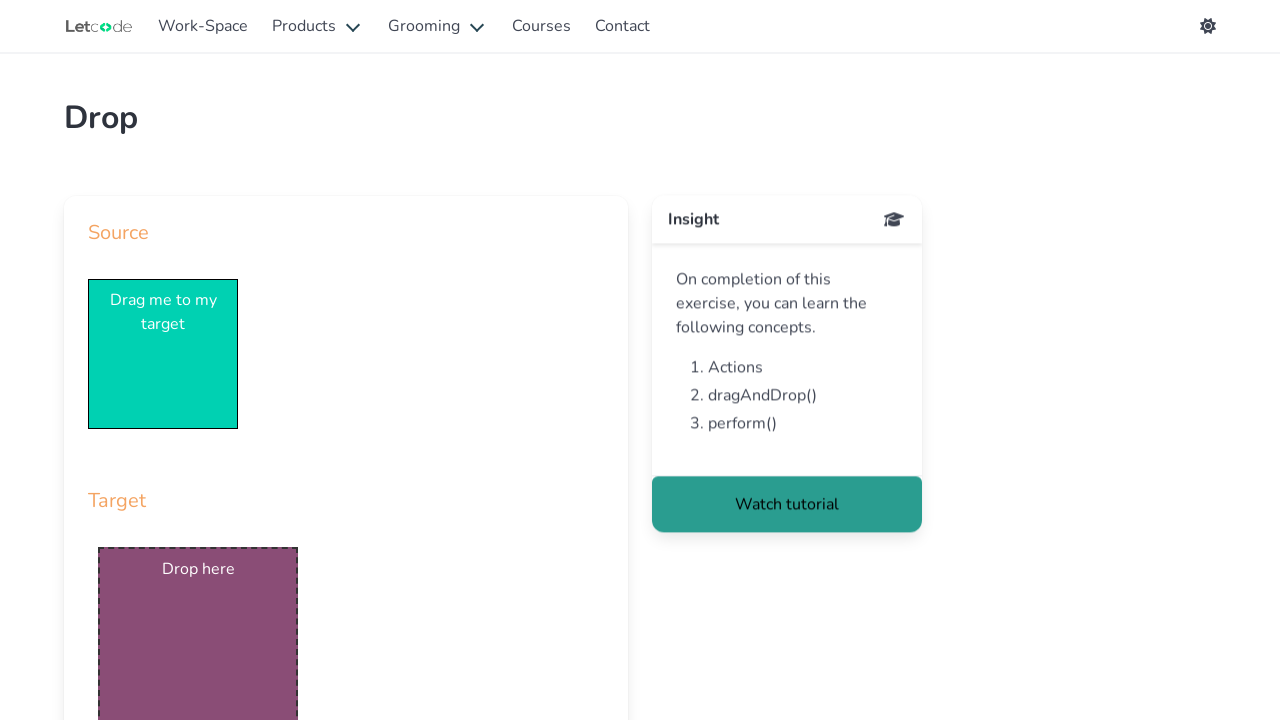

Dragged the draggable element to the droppable target at (198, 620)
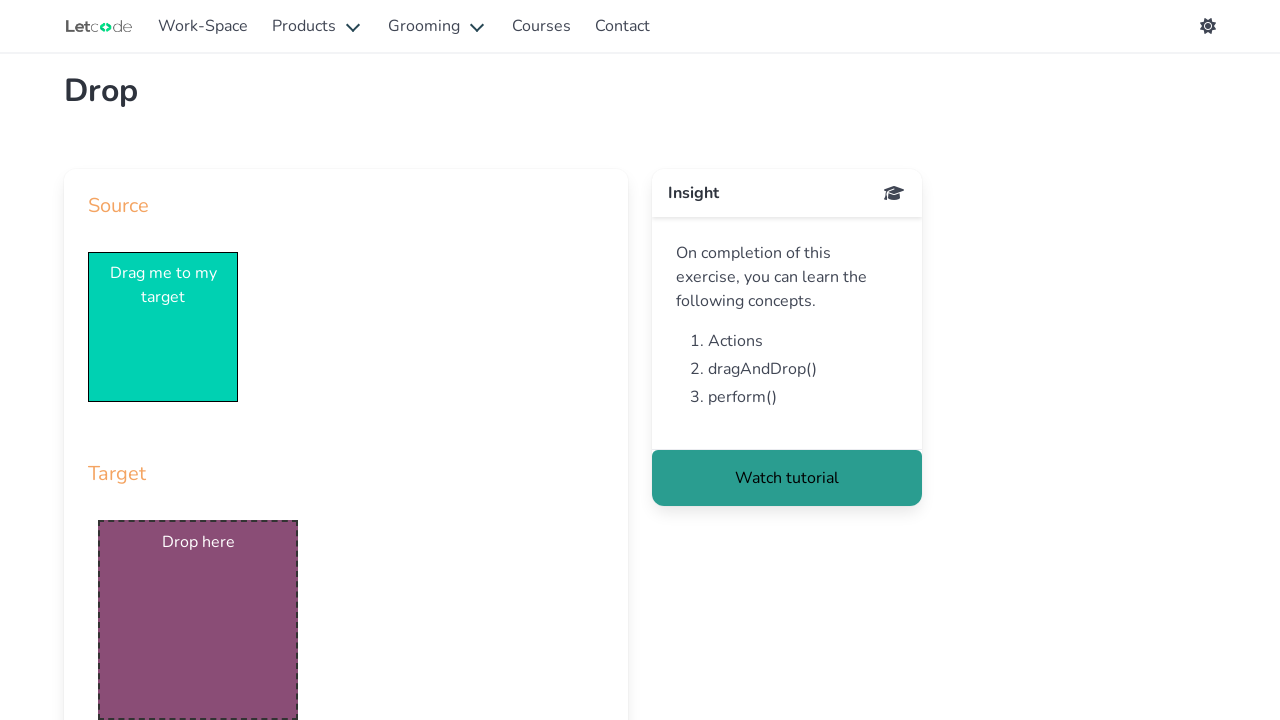

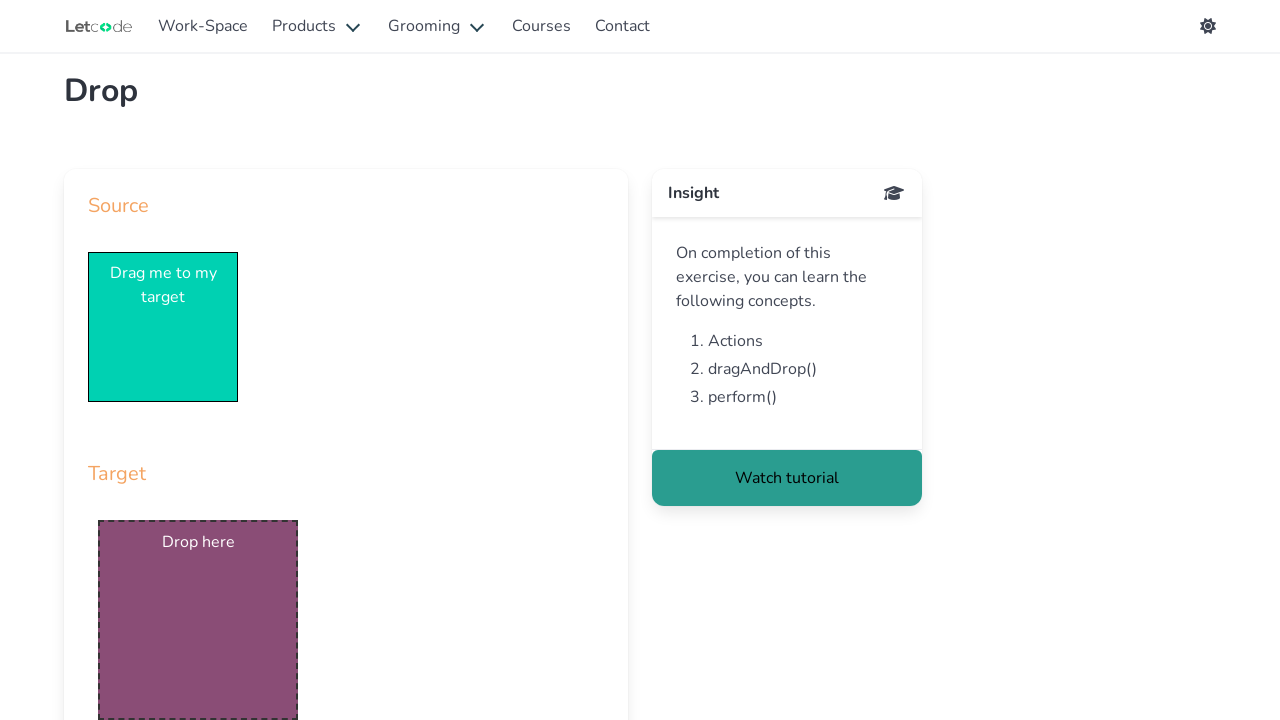